Tests a basic calculator by entering two numbers, selecting the addition operation, and clicking calculate

Starting URL: https://testsheepnz.github.io/BasicCalculator.html

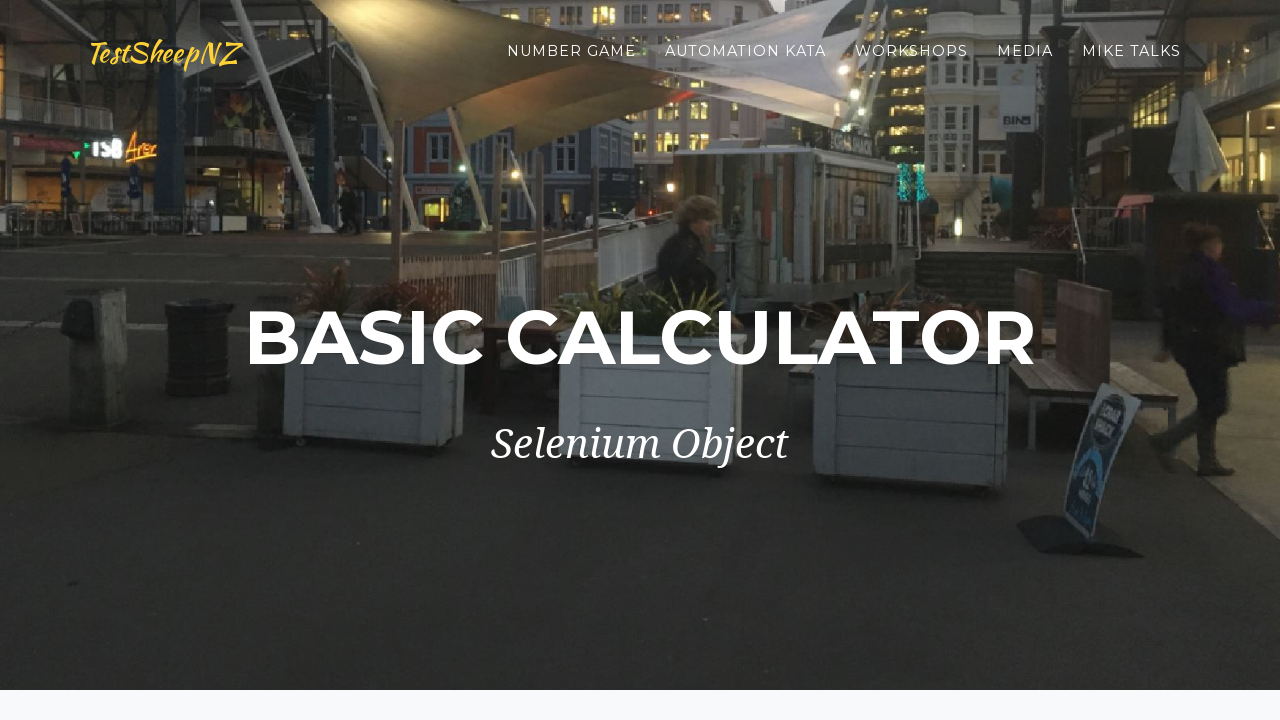

Entered first number '2' in the first number field on #number1Field
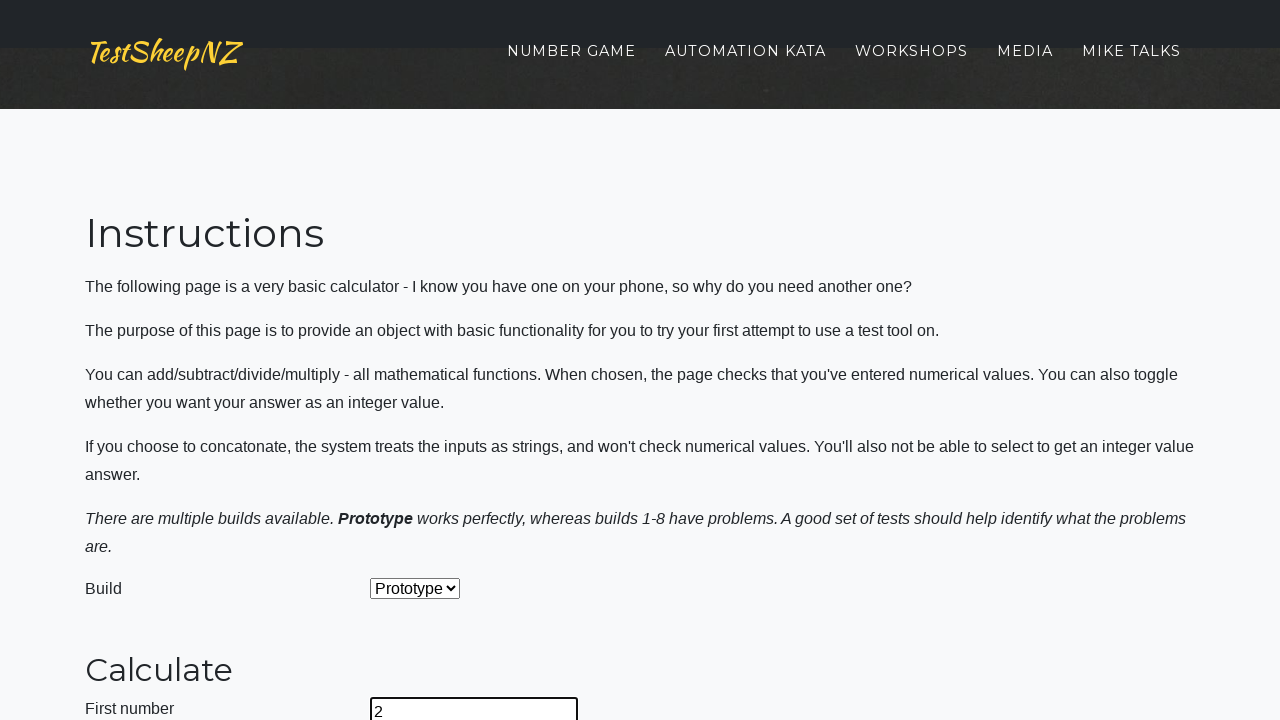

Entered second number '3' in the second number field on #number2Field
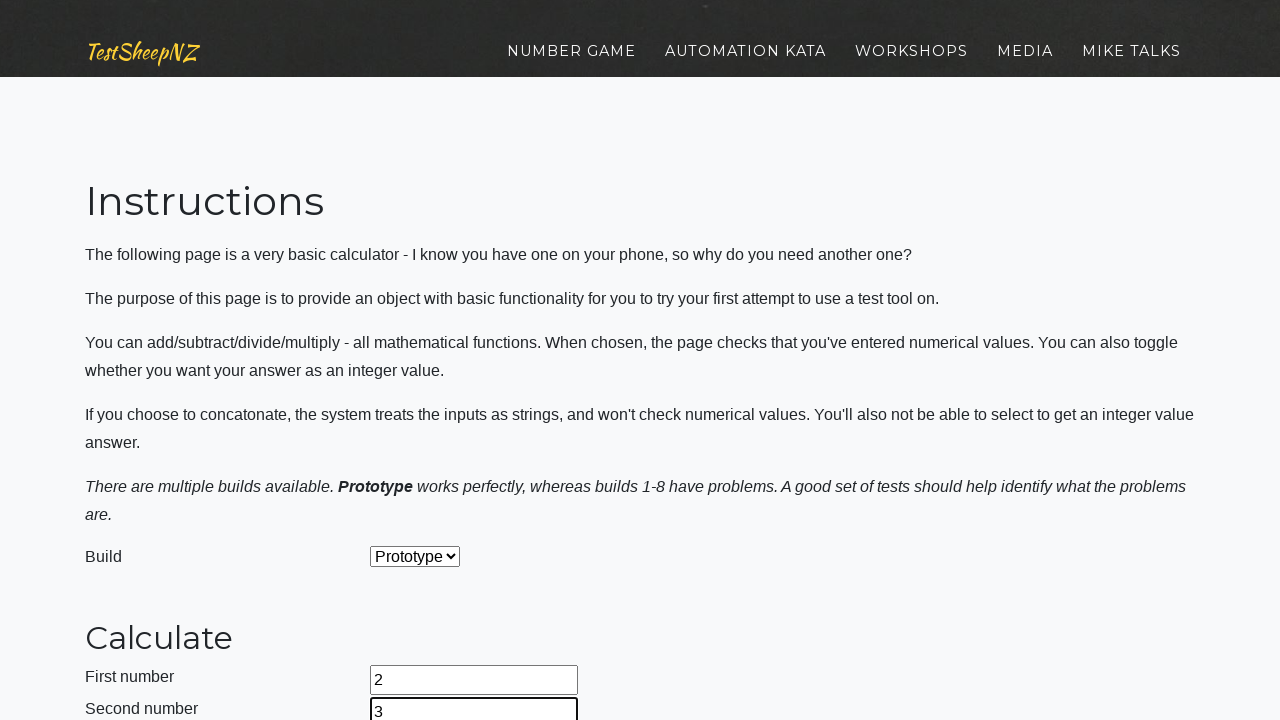

Selected addition operation from the dropdown on #selectOperationDropdown
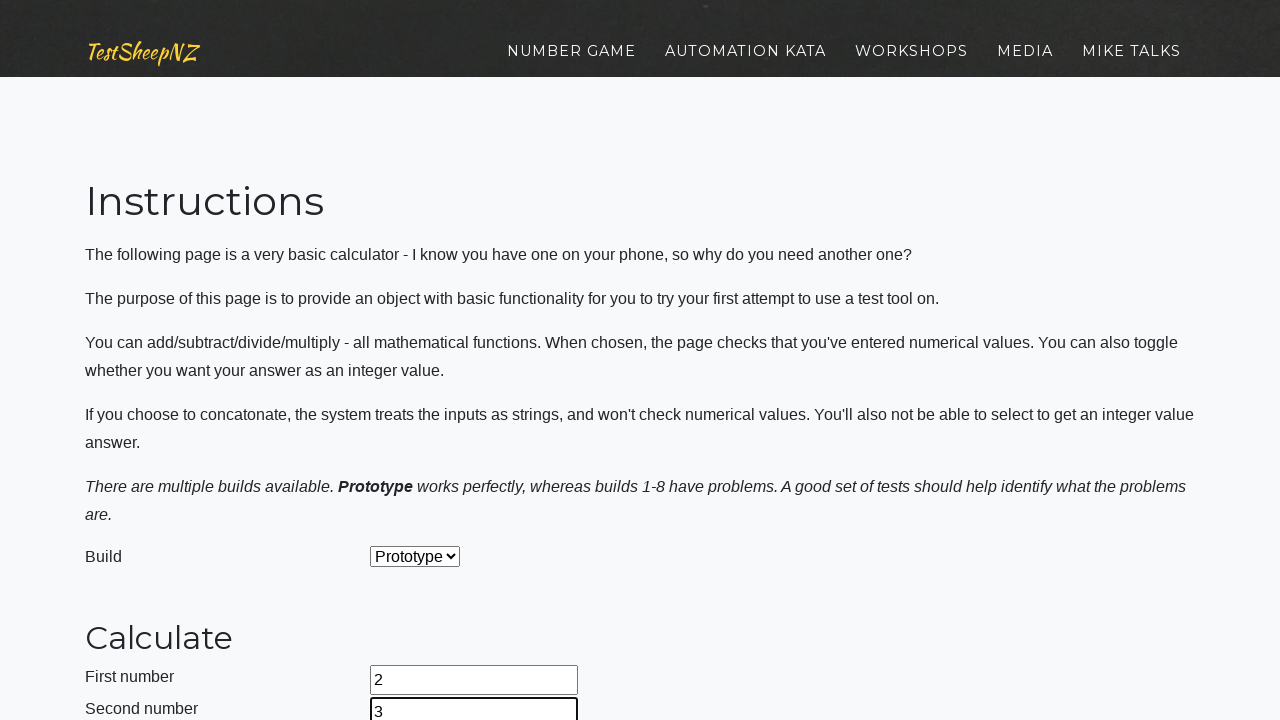

Clicked the calculate button at (422, 361) on #calculateButton
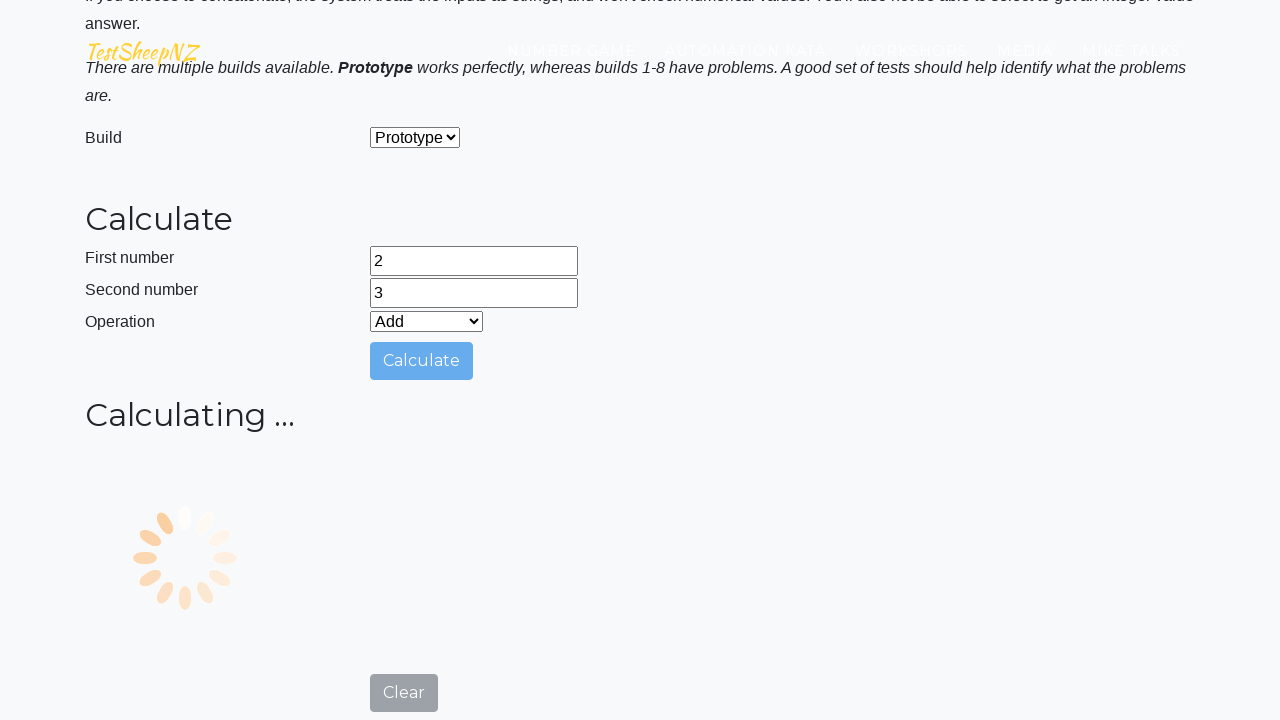

Result appeared in the answer field
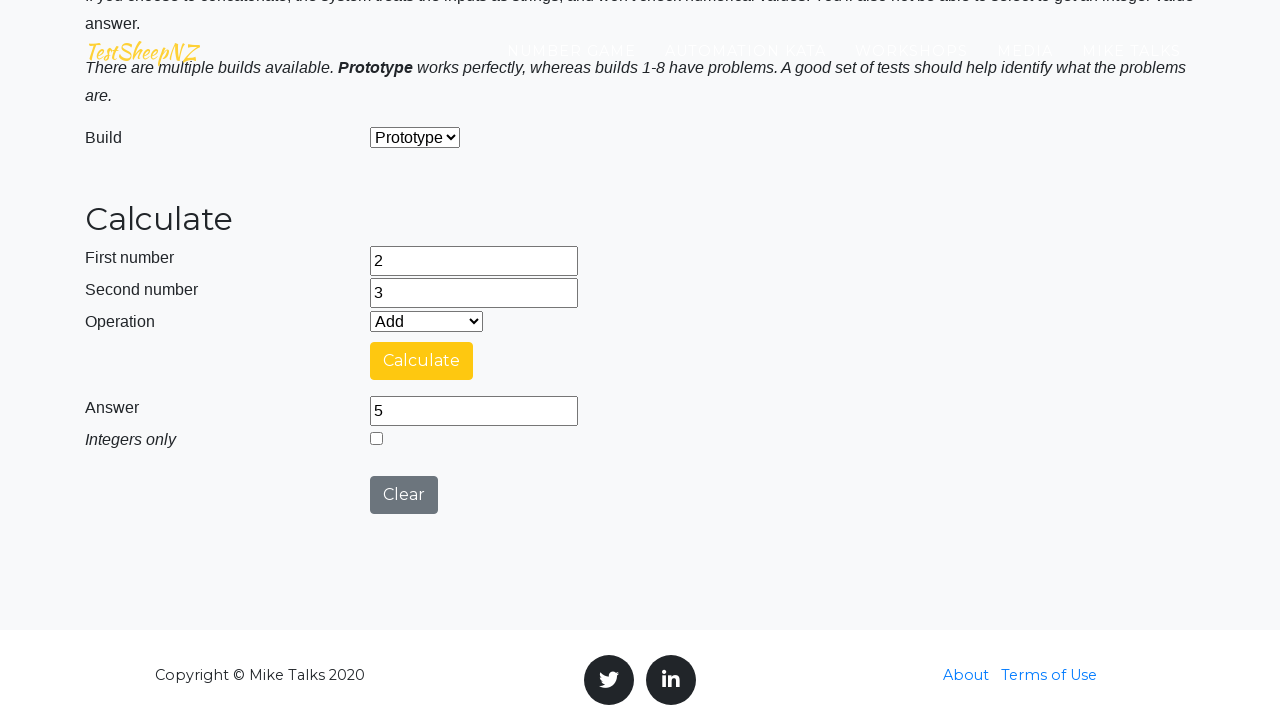

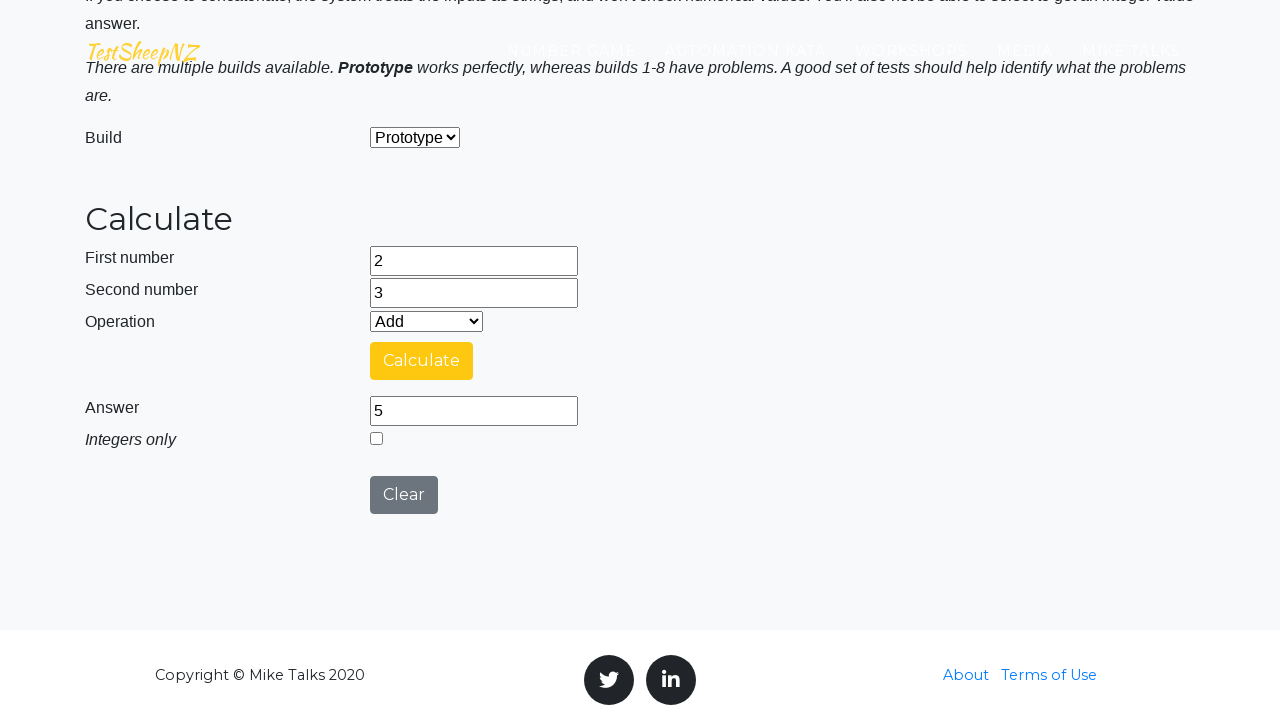